Fills out a registration form with user details including name, last name, email, password, and accepts terms of use before submitting

Starting URL: https://ilcarro.web.app/registration?url=%2Fsearch

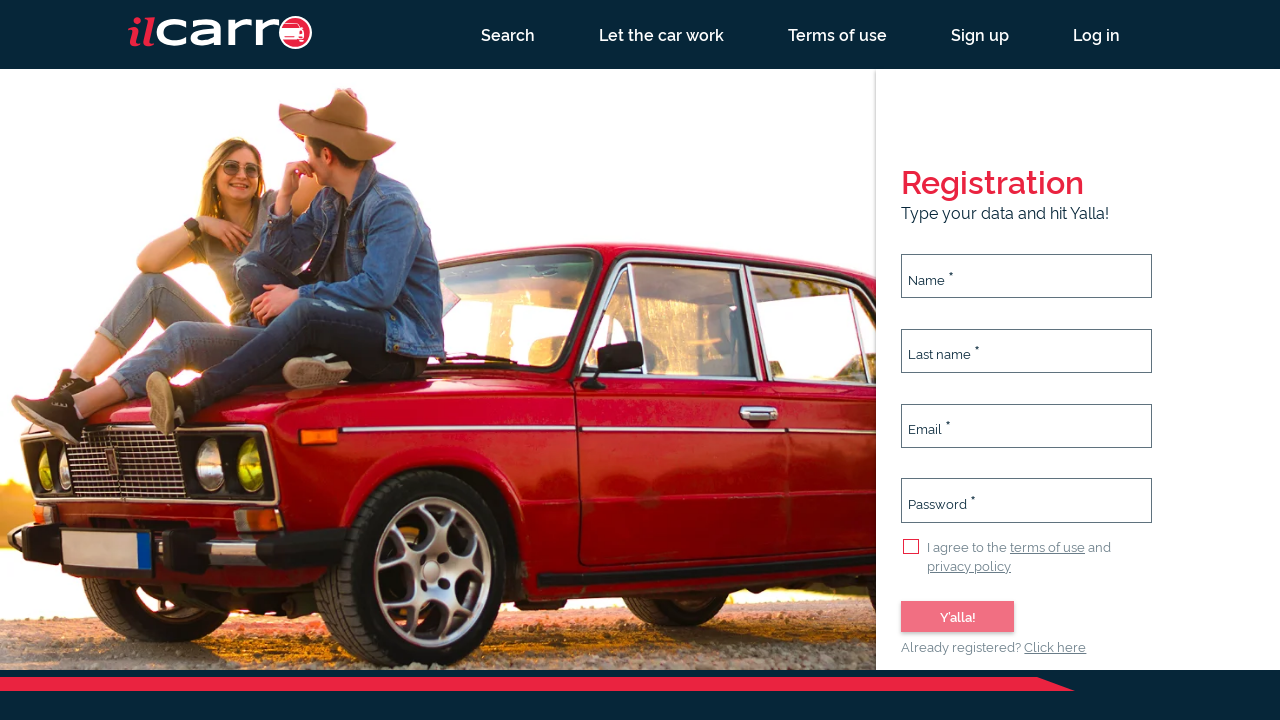

Filled in first name field with 'Alex' on input#name
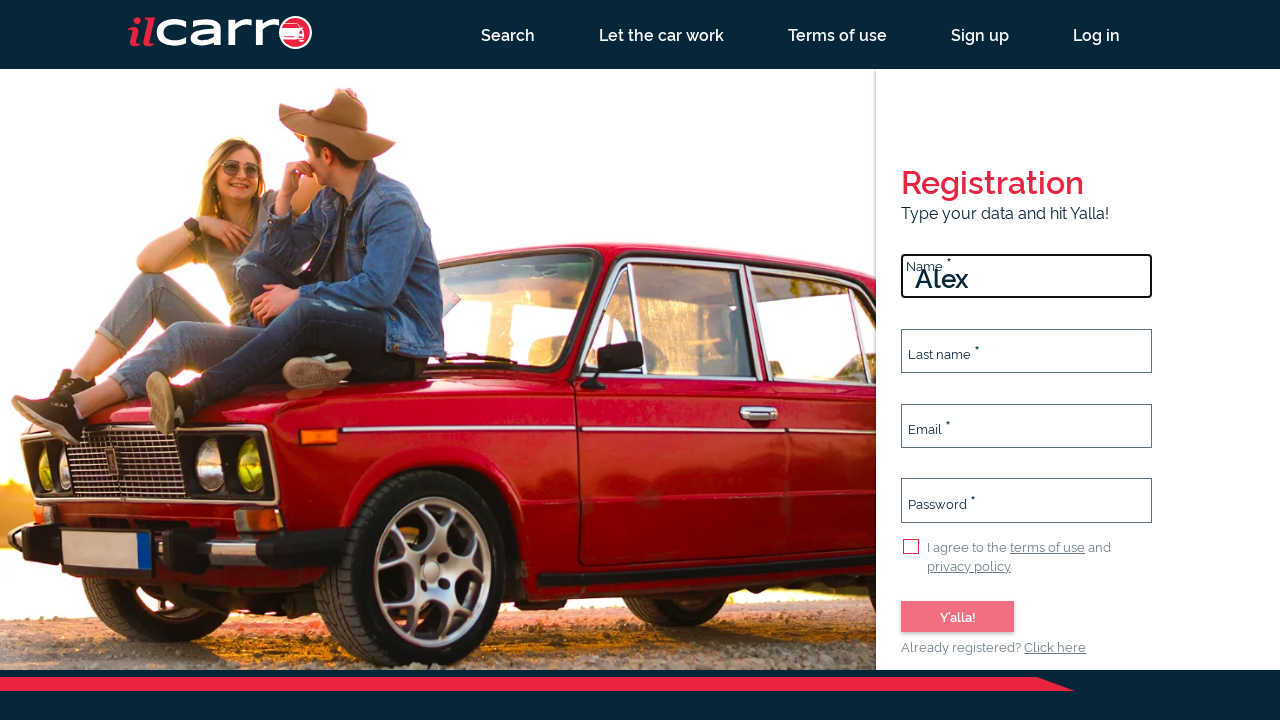

Filled in last name field with 'Jonson' on input[formcontrolname='lastName']
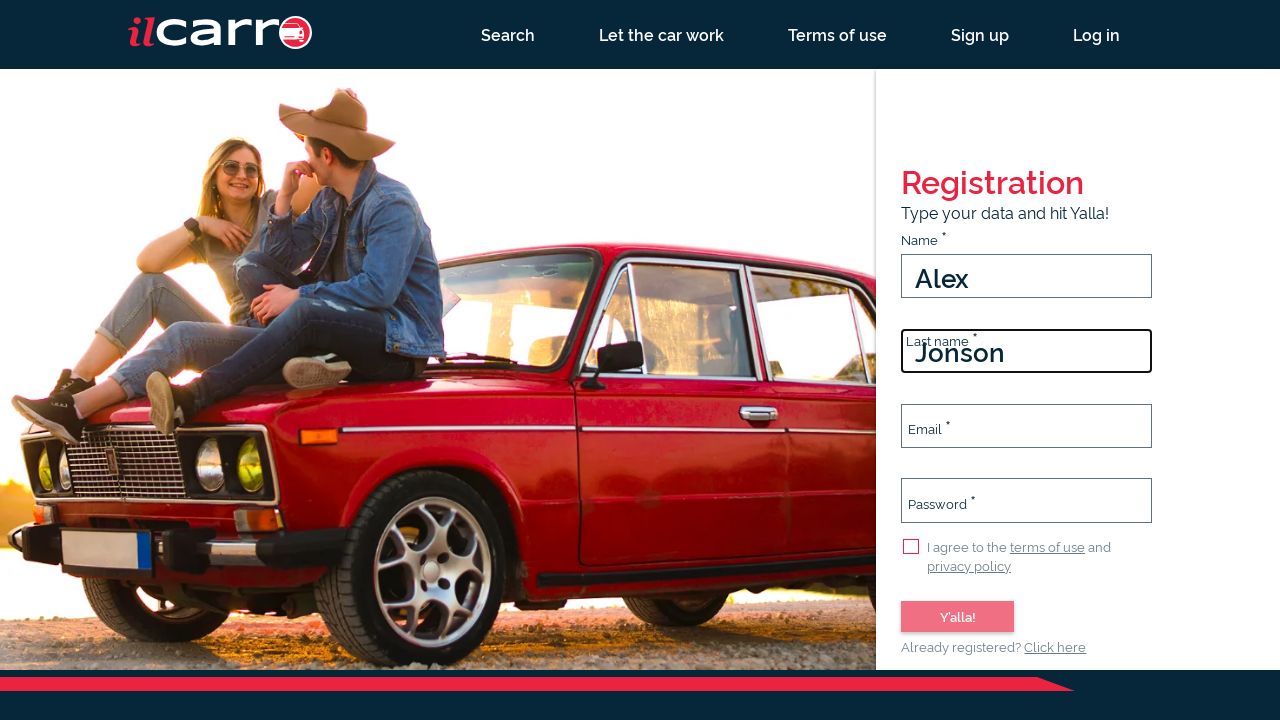

Filled in email field with 'jonson@mail.com' on input[type='email']
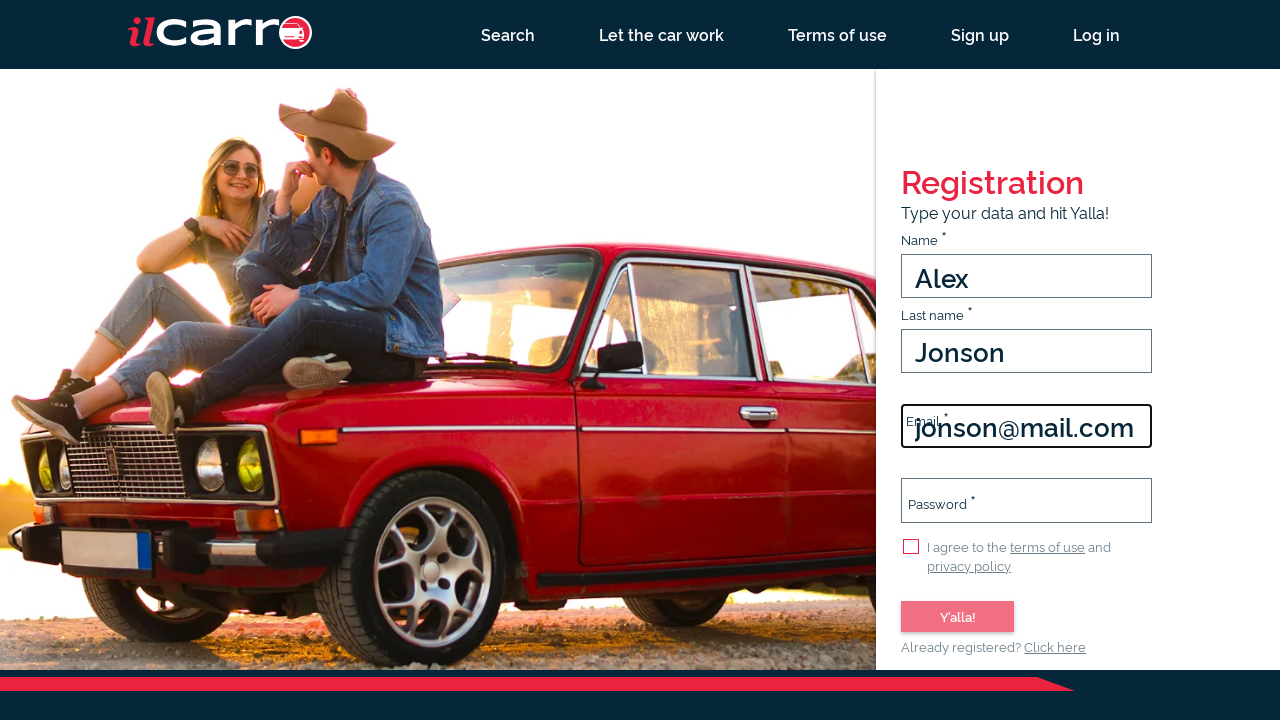

Filled in password field with 'Qwerty123!' on input[autocomplete='new-password']
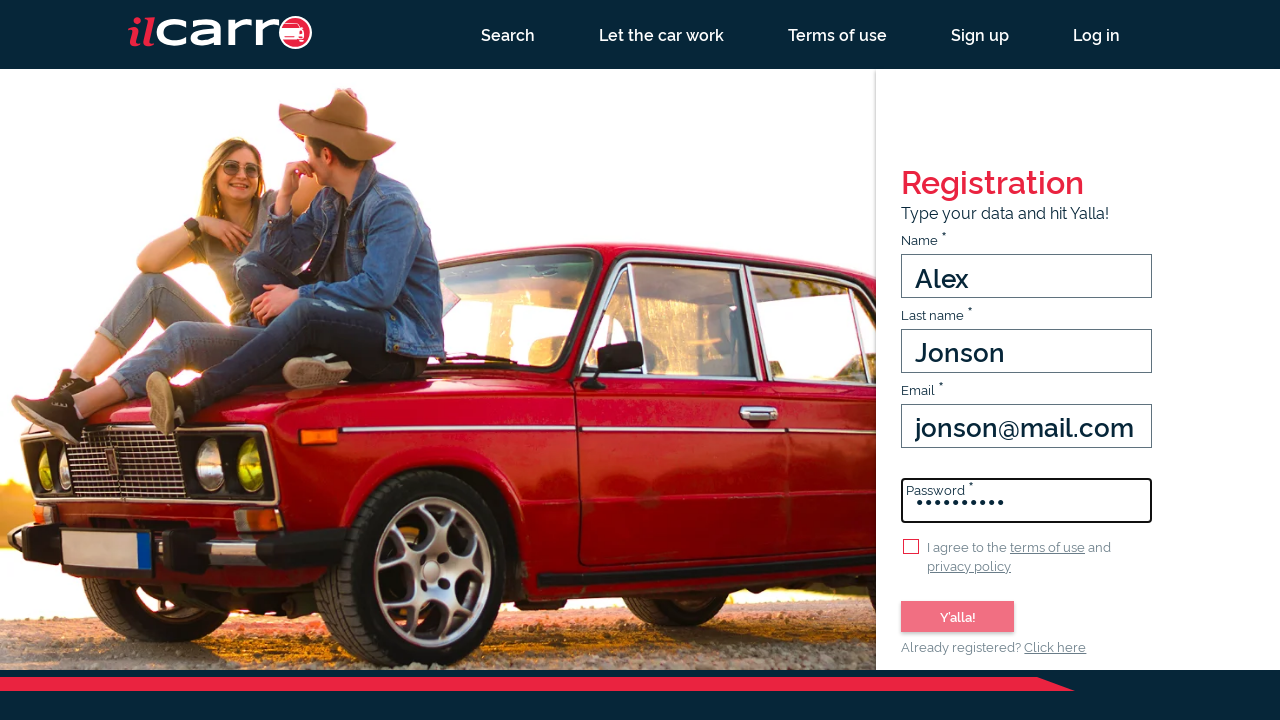

Clicked terms of use checkbox to accept at (1027, 556) on label[for='terms-of-use']
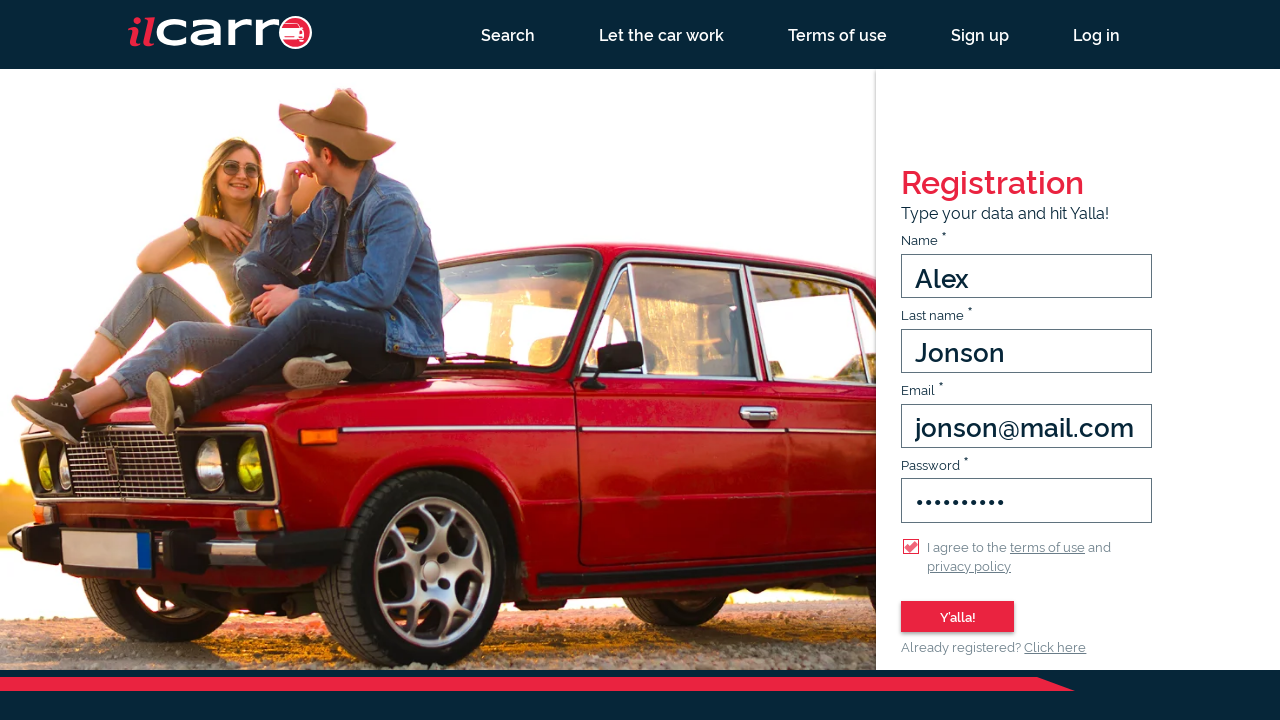

Clicked submit button to complete registration at (958, 616) on button[type='submit']
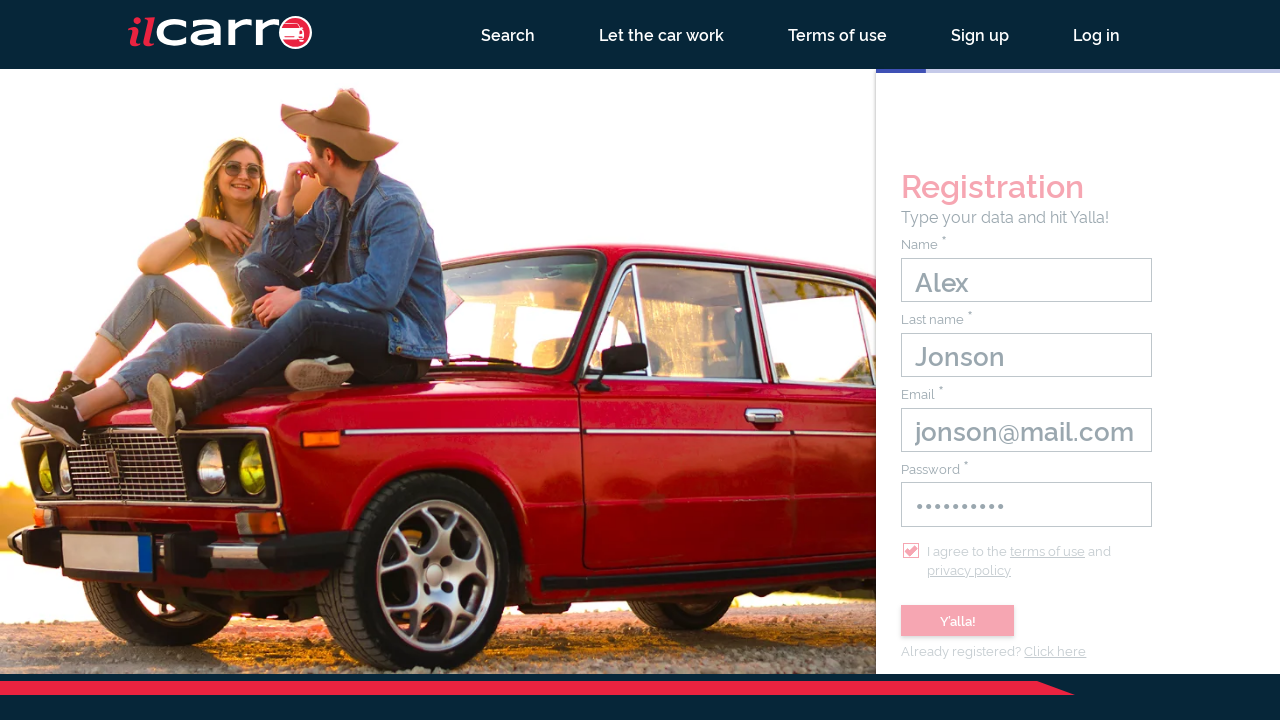

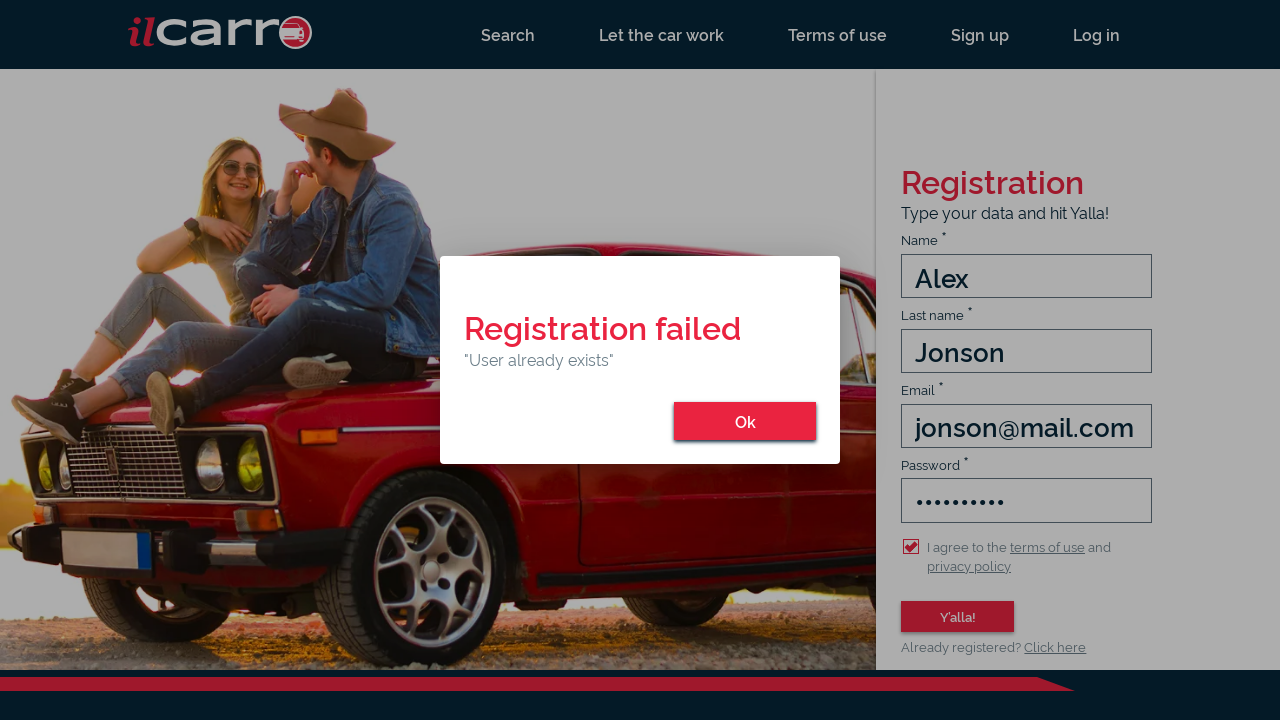